Tests the automation exercise website by verifying links exist on the page, clicking on the Products link, and verifying the special offer element is visible

Starting URL: https://www.automationexercise.com/

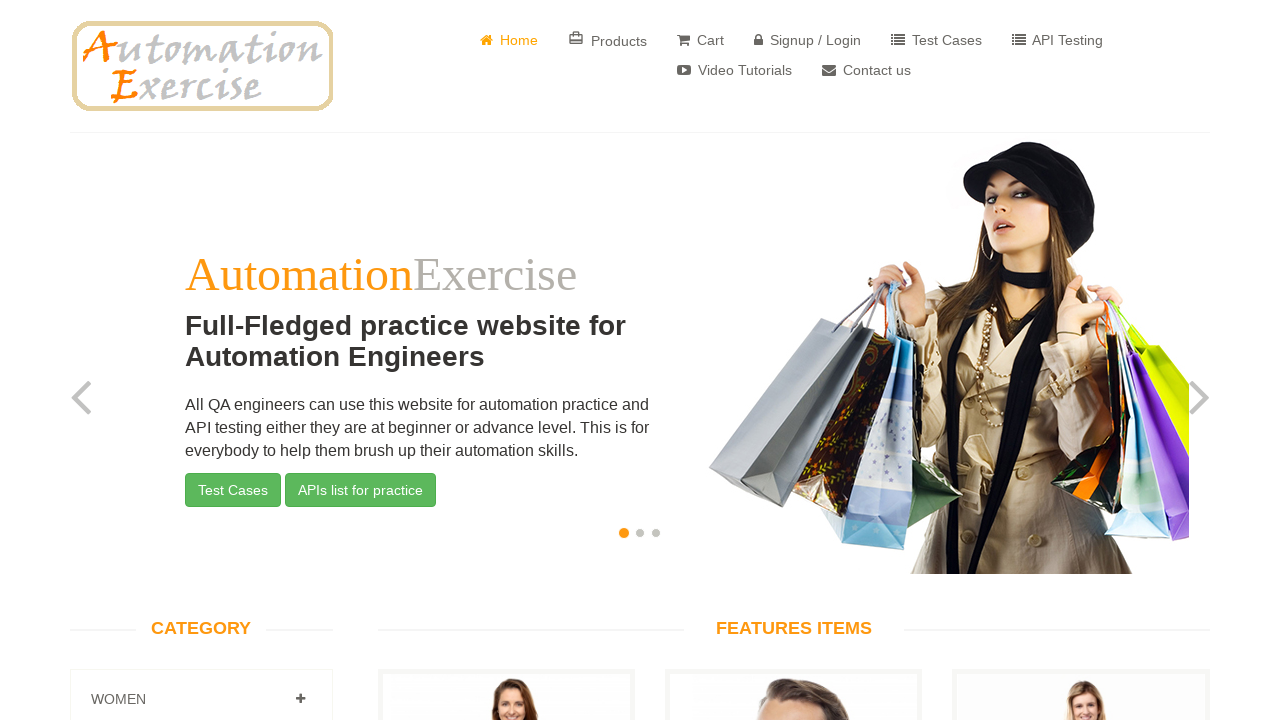

Verified links are present on the page
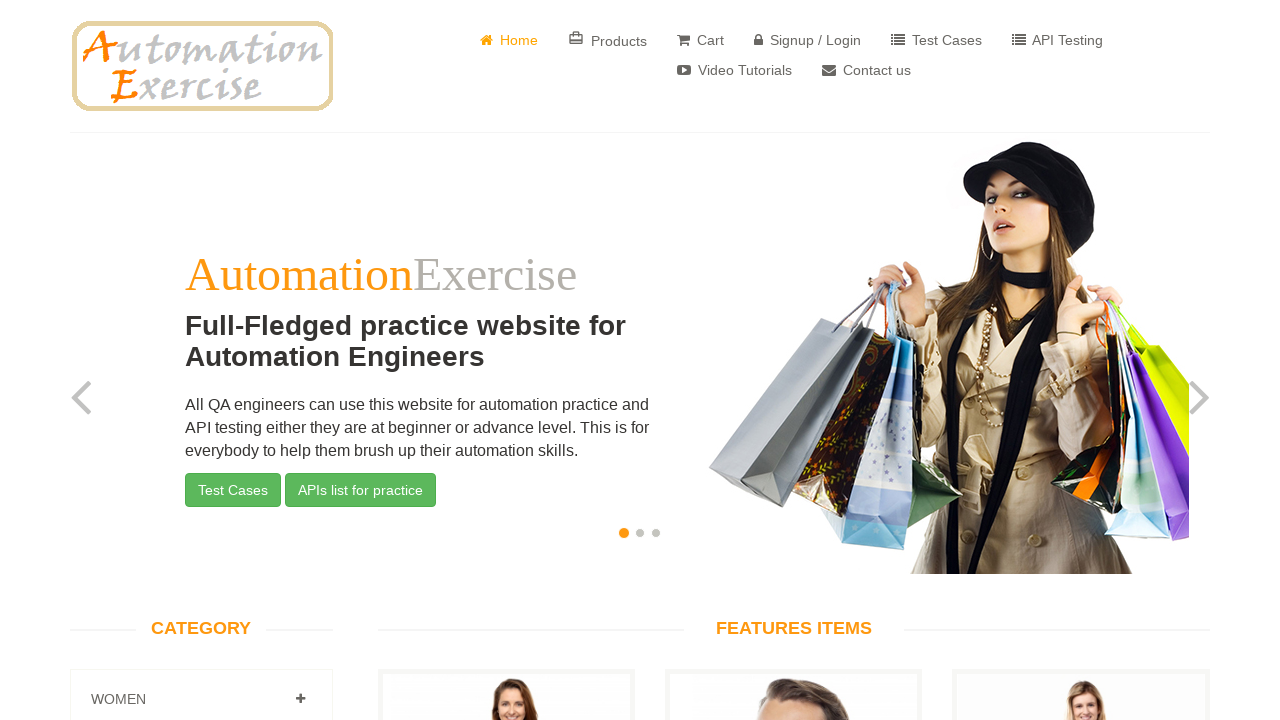

Clicked on Products link at (608, 40) on a:has-text('Products')
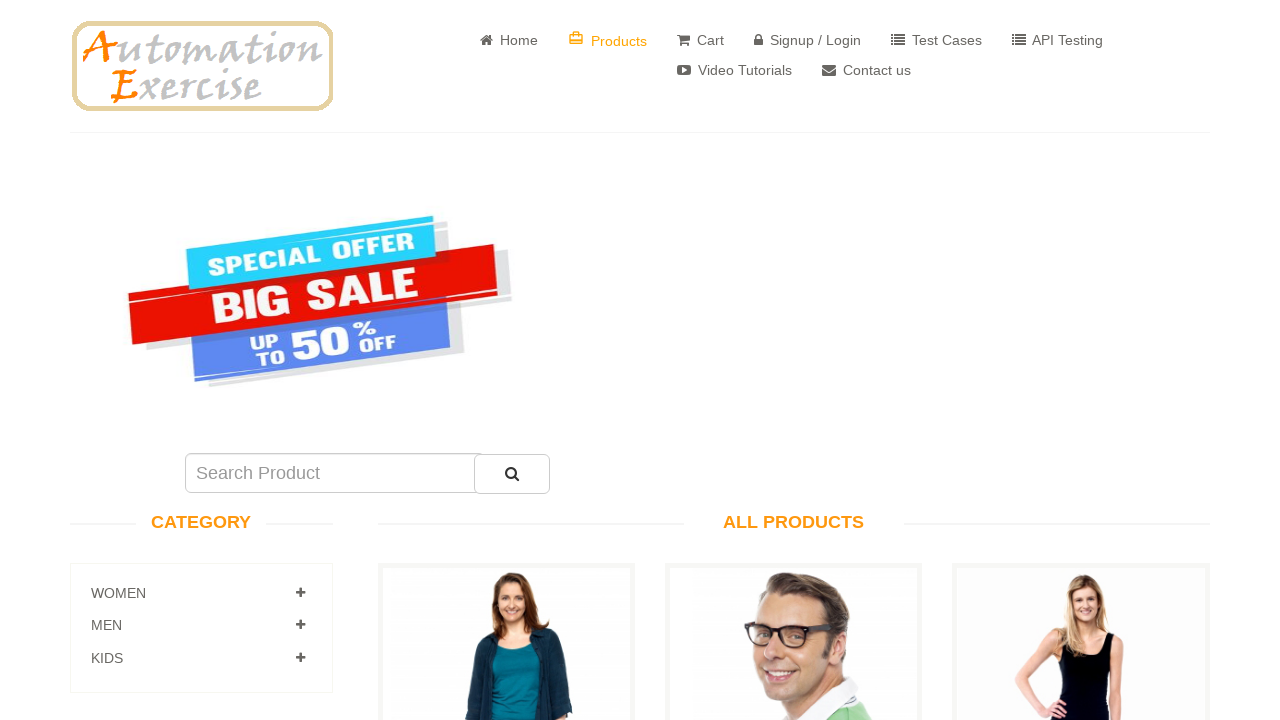

Verified special offer element is visible
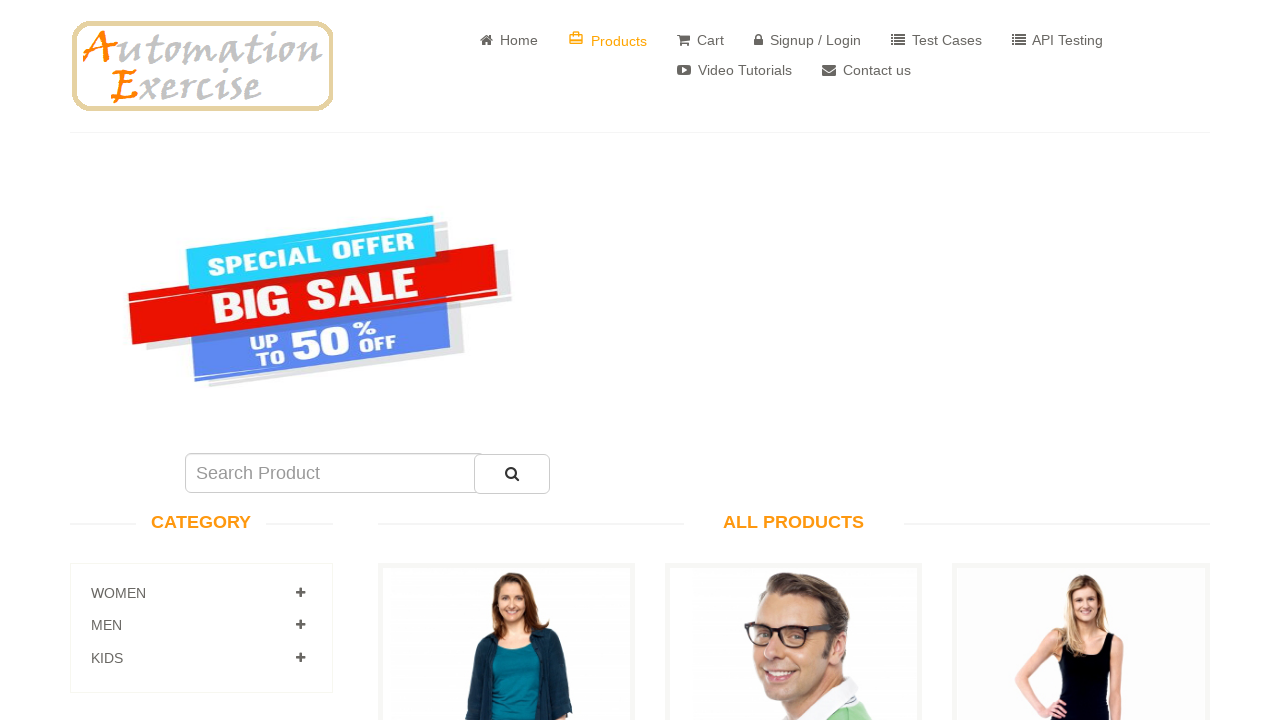

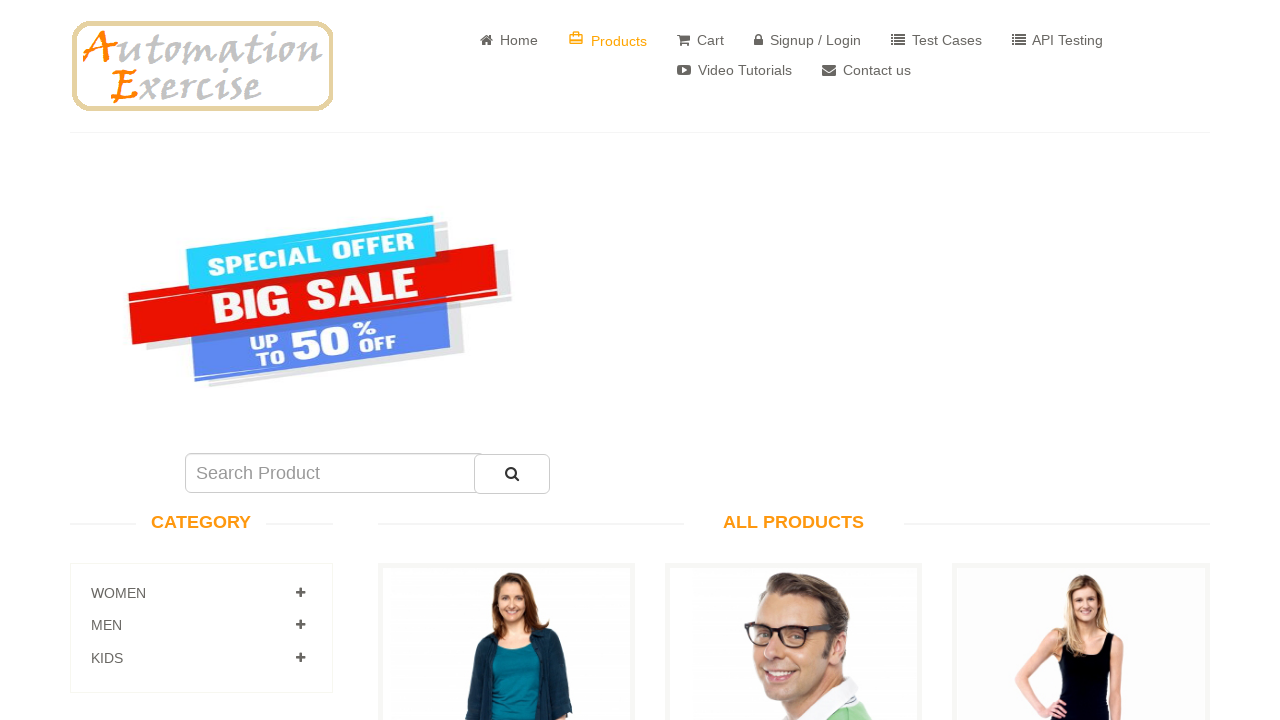